Navigates to the blog section and clicks on the first blog post in the list

Starting URL: https://uat.worklenz.com/

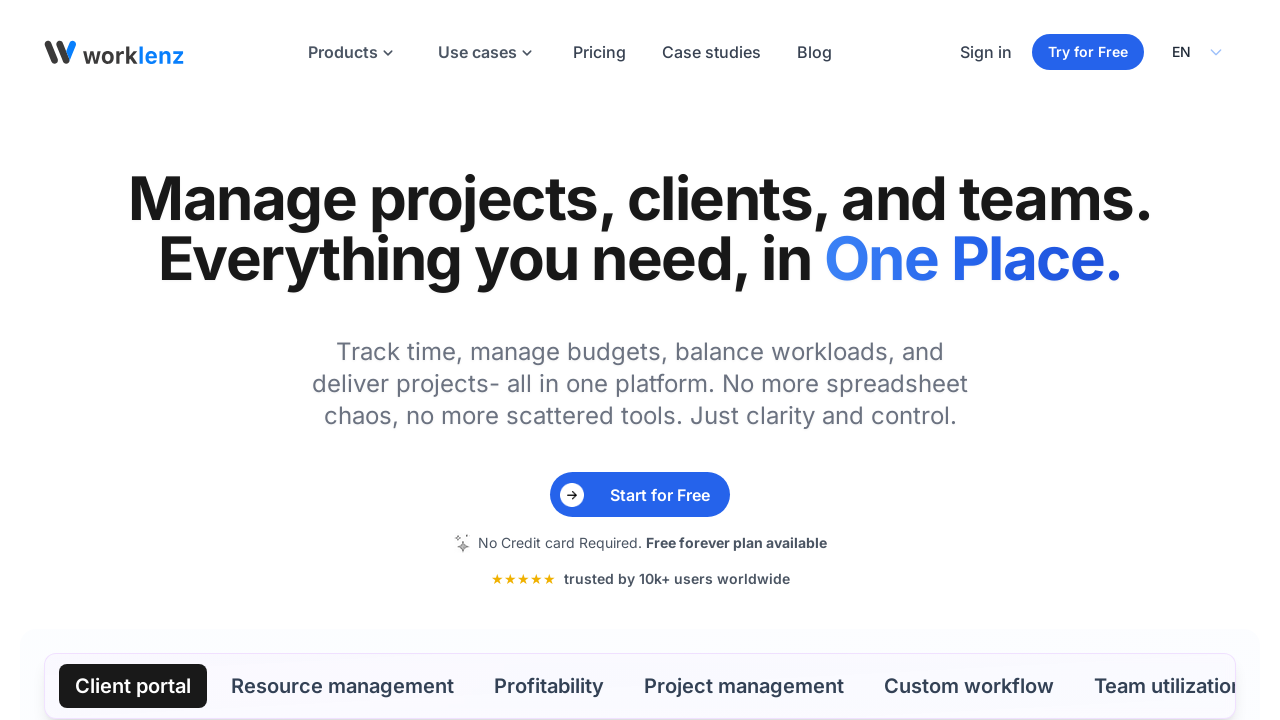

Clicked on Blog button in navigation at (814, 52) on a:has-text('Blog')
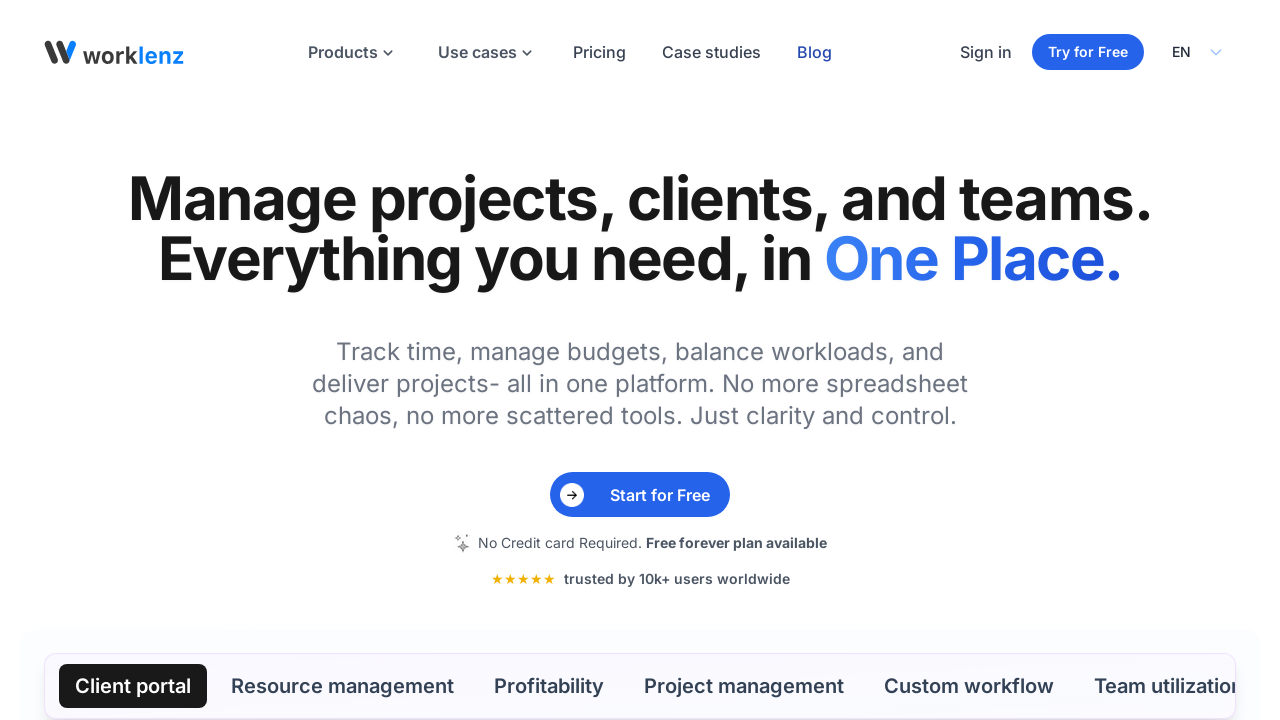

Blog list loaded with posts visible
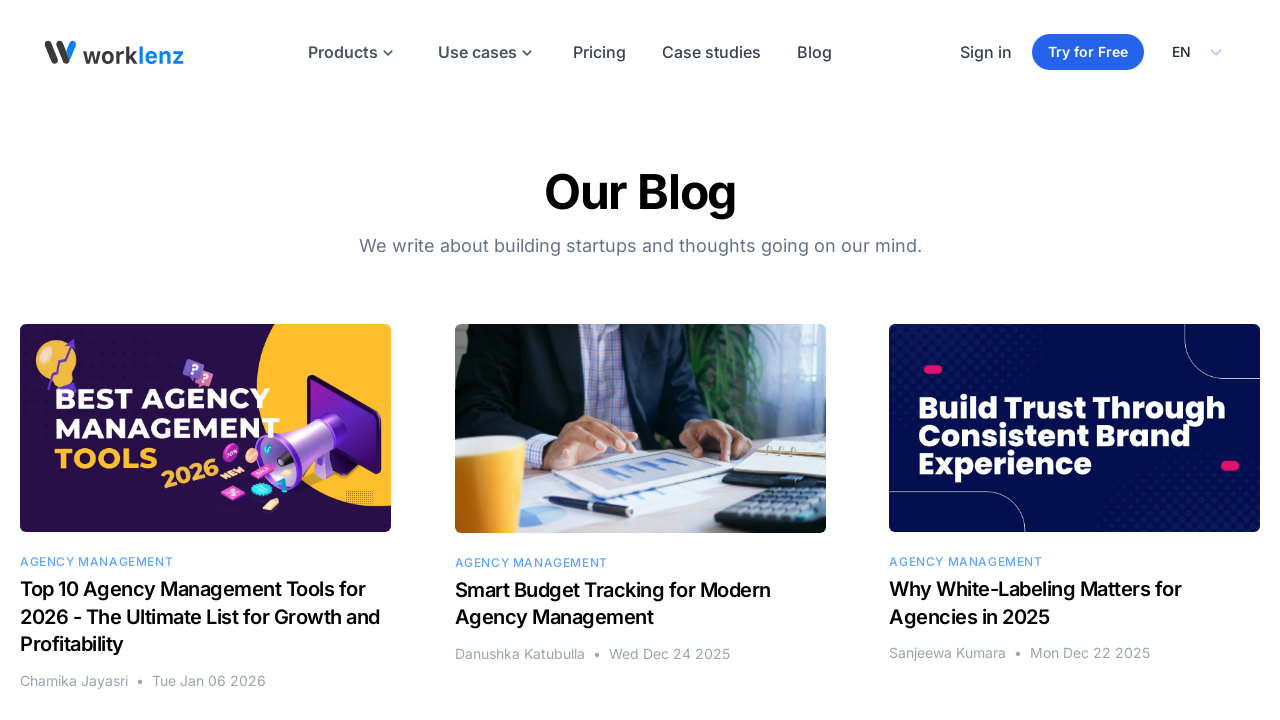

Clicked on the first blog post in the list at (205, 507) on main ul li:first-child a
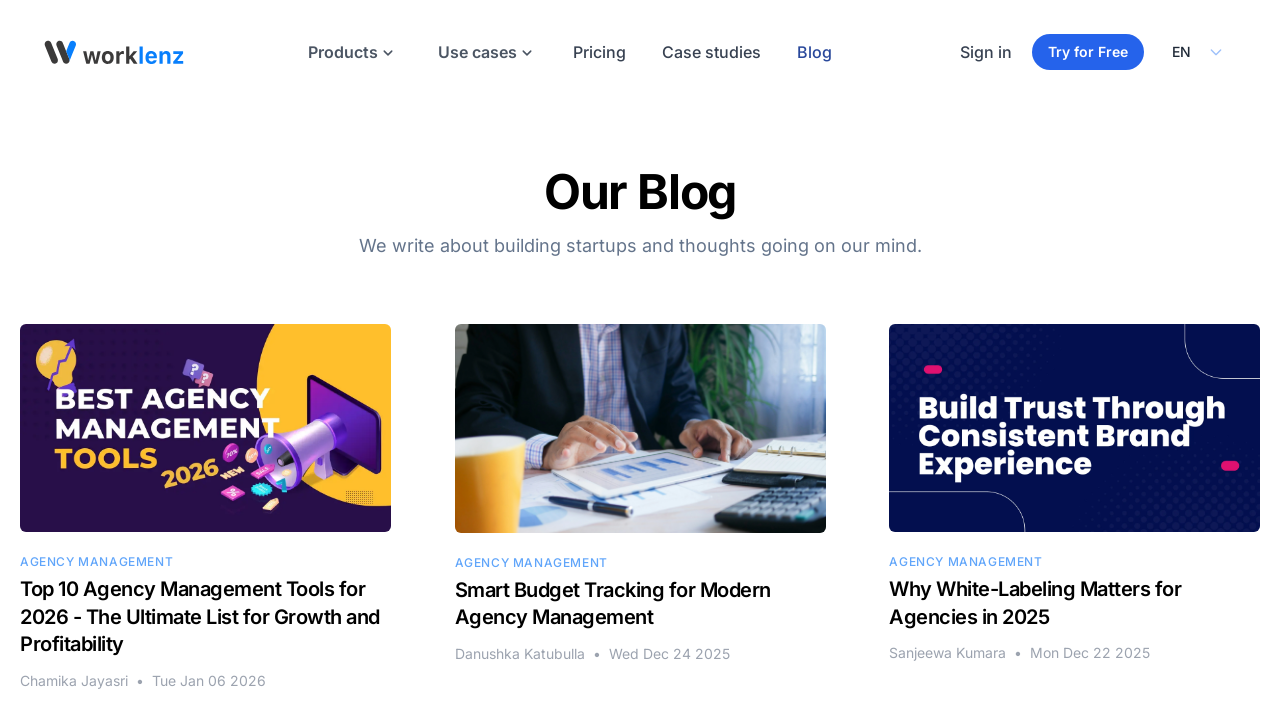

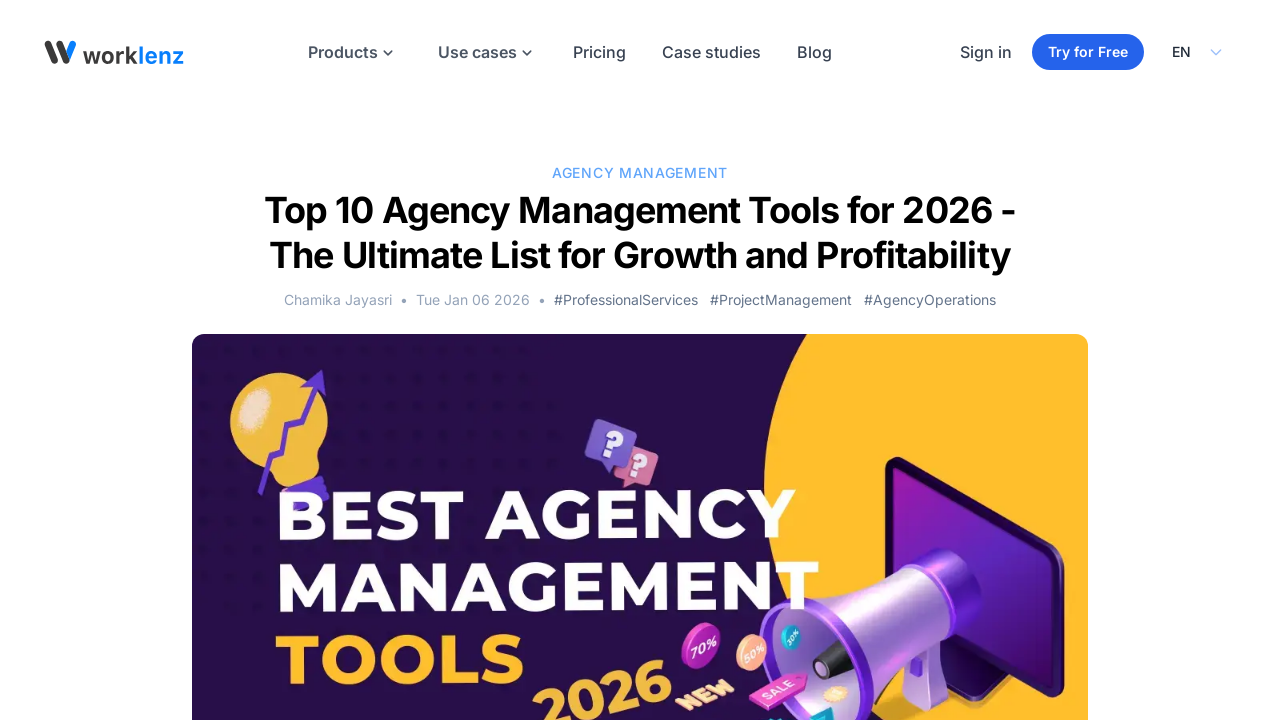